Navigates from the homepage to the Forgot Password page and verifies the page is loaded correctly

Starting URL: https://the-internet.herokuapp.com

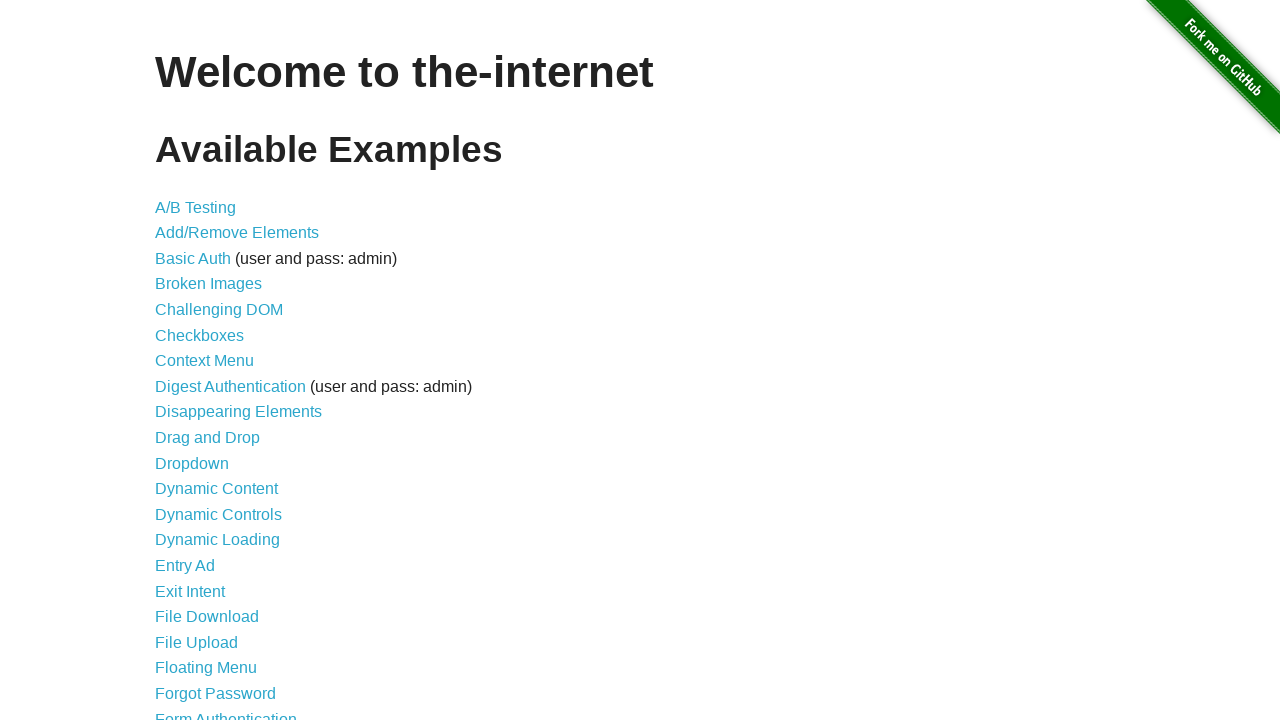

Navigated to homepage at https://the-internet.herokuapp.com
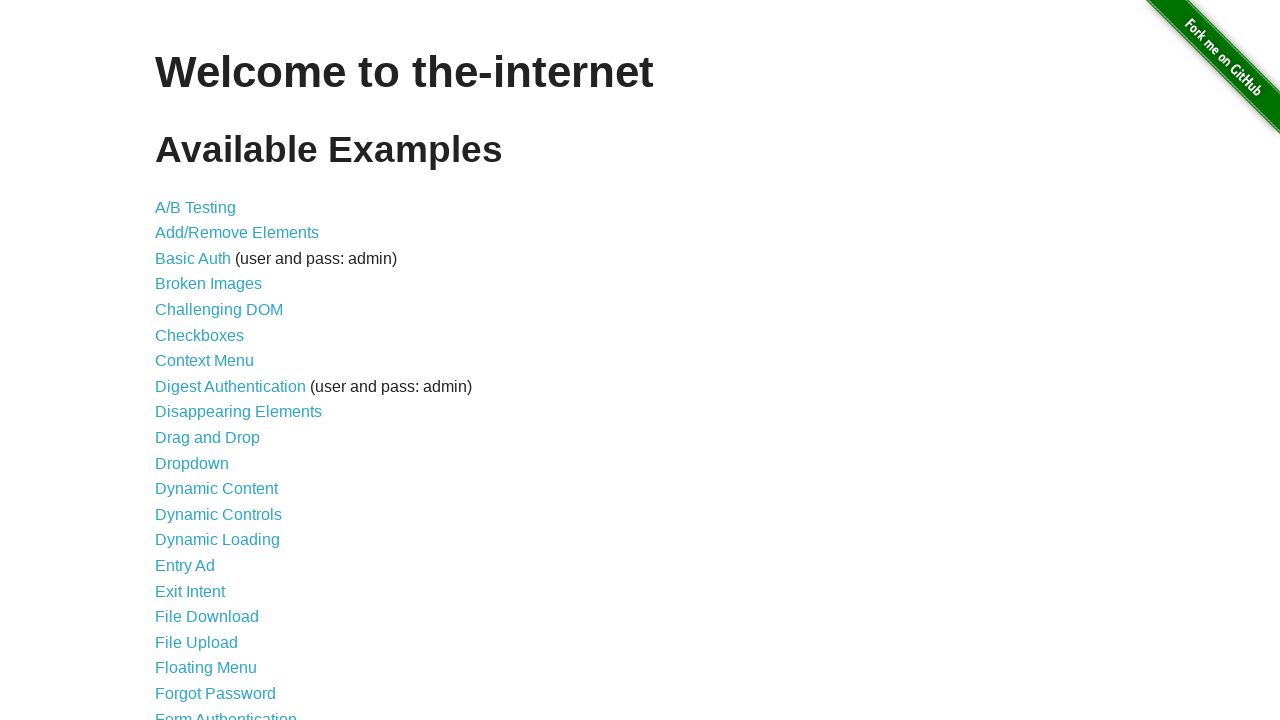

Clicked on Forgot Password link at (216, 693) on a[href='/forgot_password']
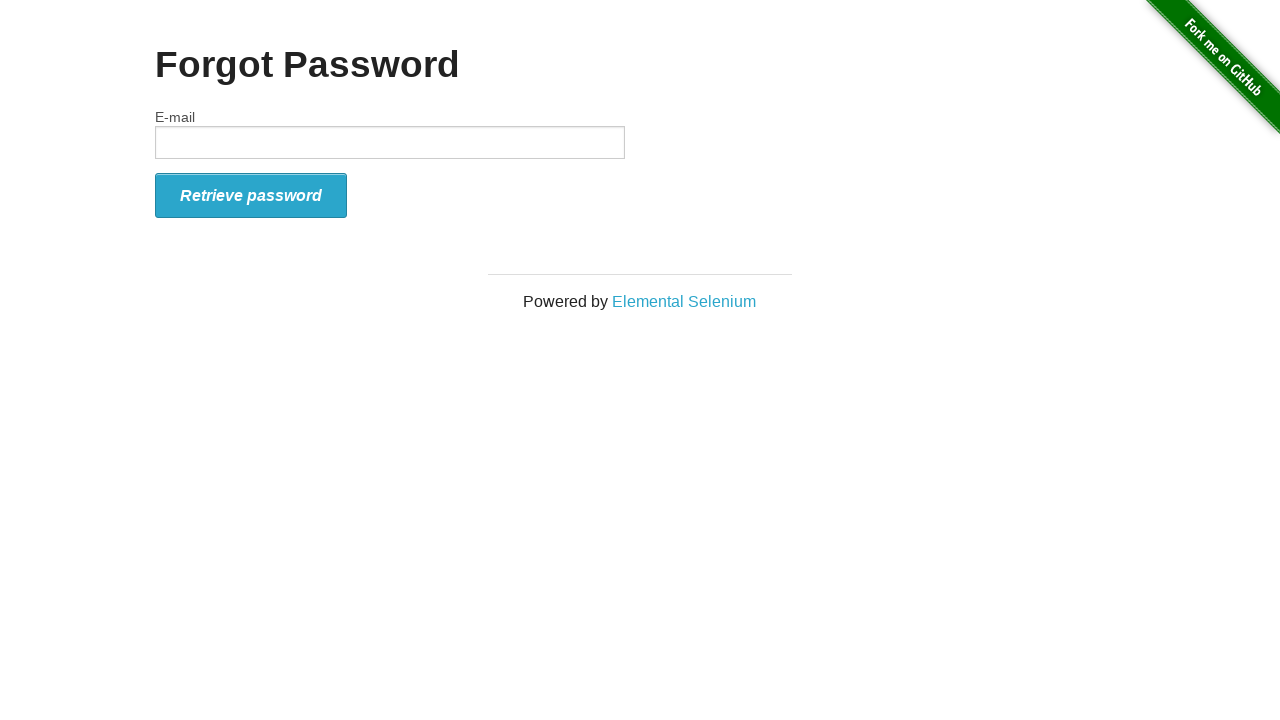

Verified Forgot Password page is loaded - h2 heading is visible
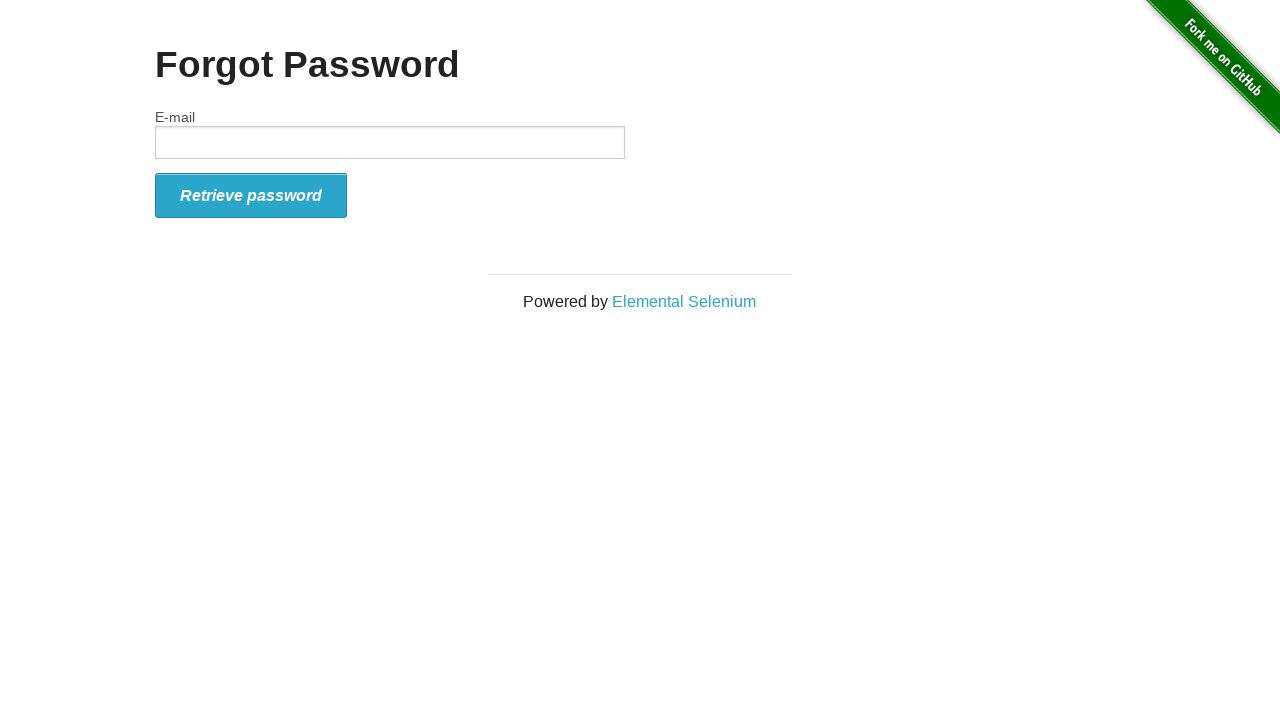

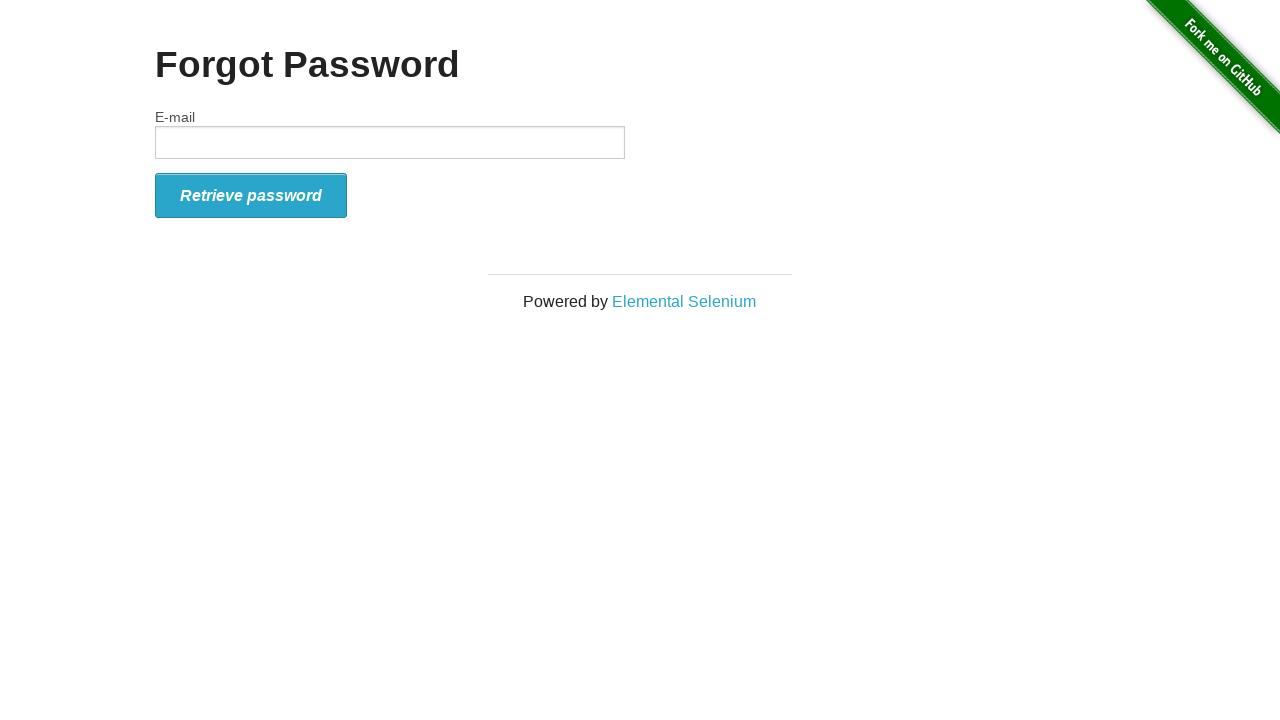